Tests jQuery UI sortable functionality by dragging and dropping list items to reorder them

Starting URL: https://jqueryui.com/sortable/

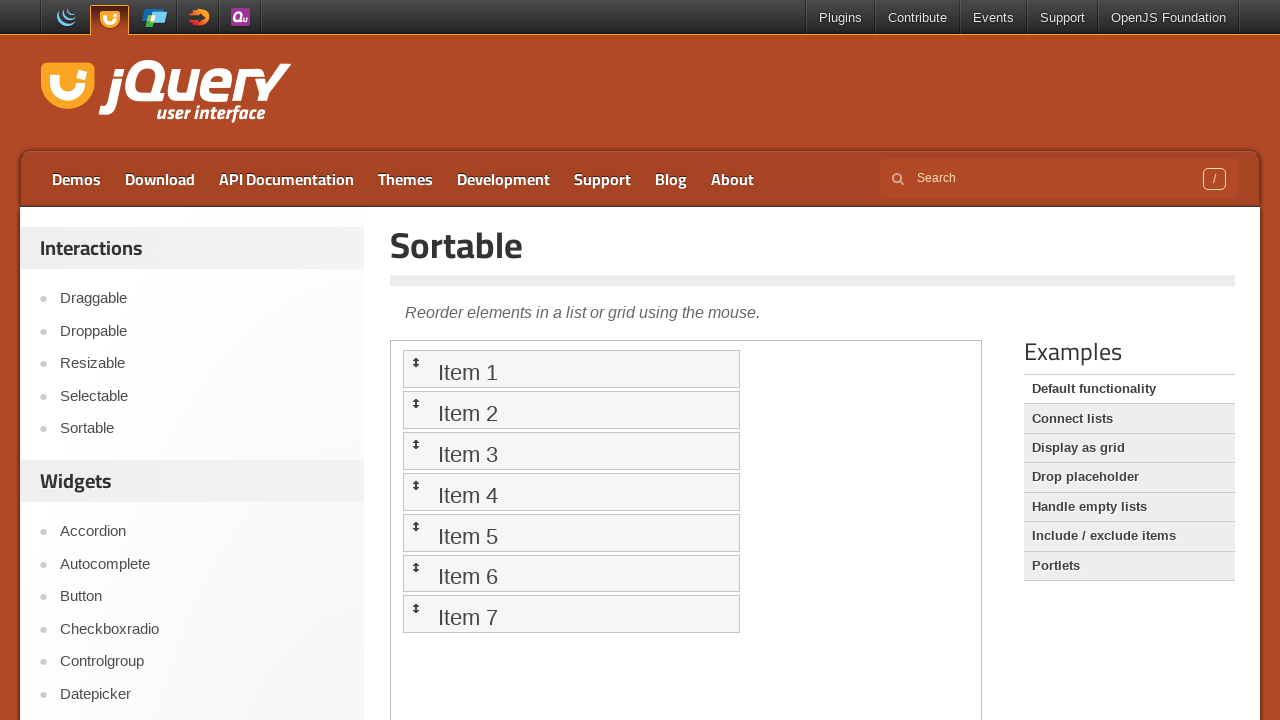

Located the iframe containing the sortable demo
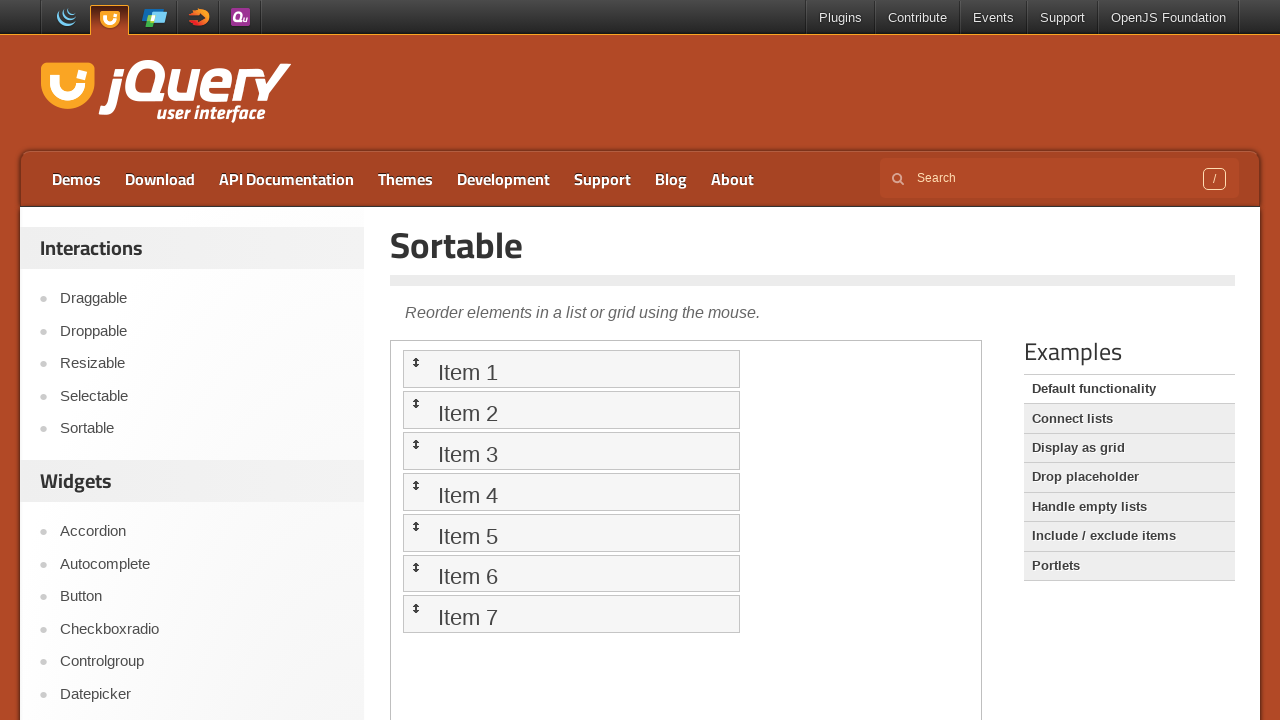

Accessed the frame page object
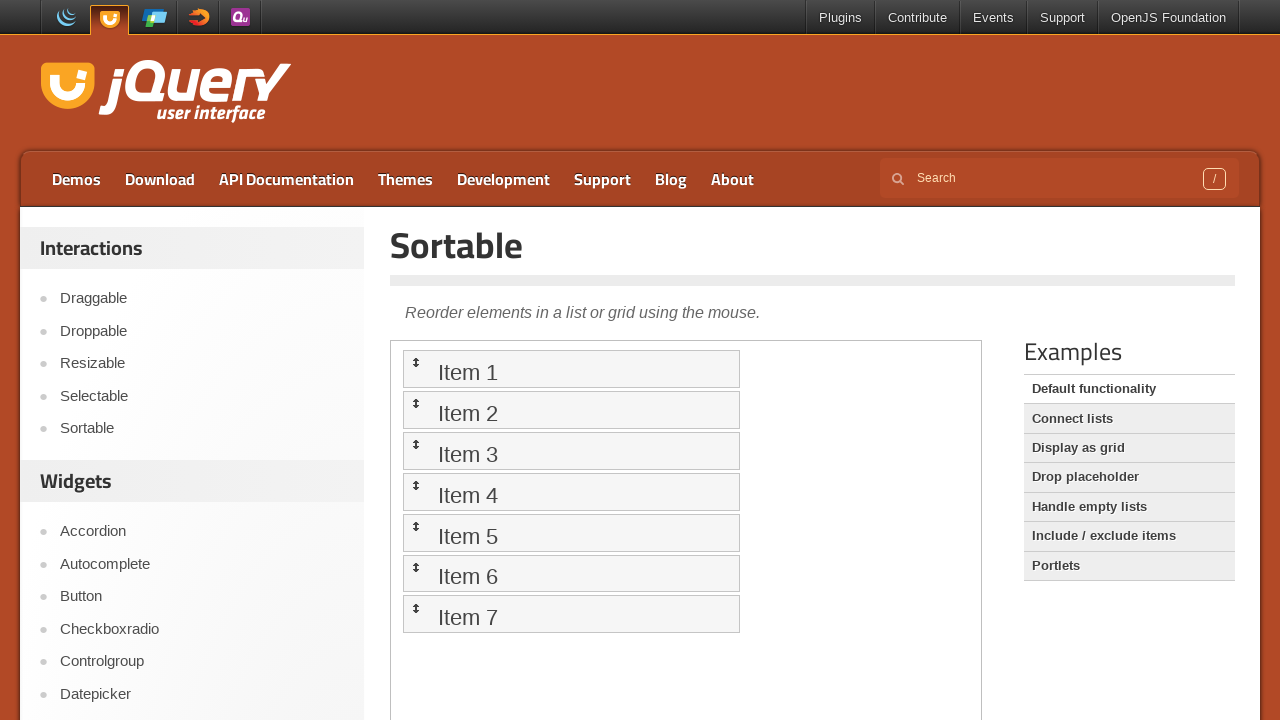

Located the 3rd sortable list item
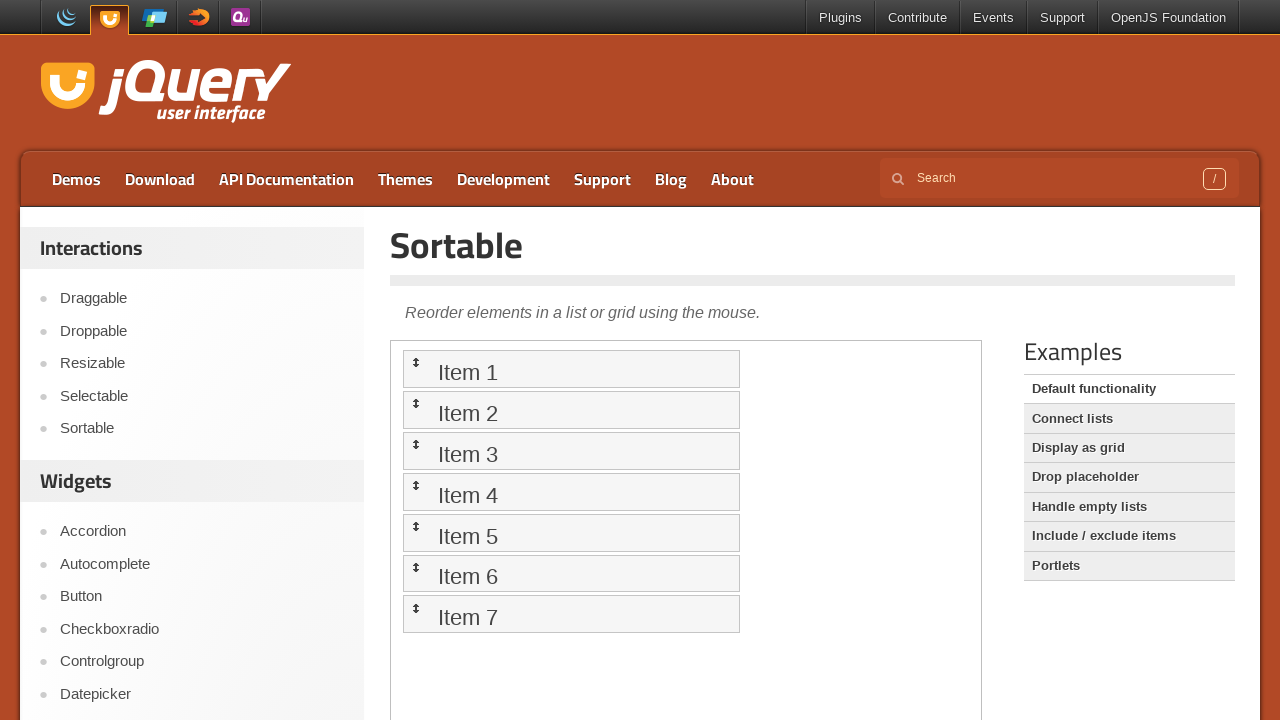

Located the 6th sortable list item
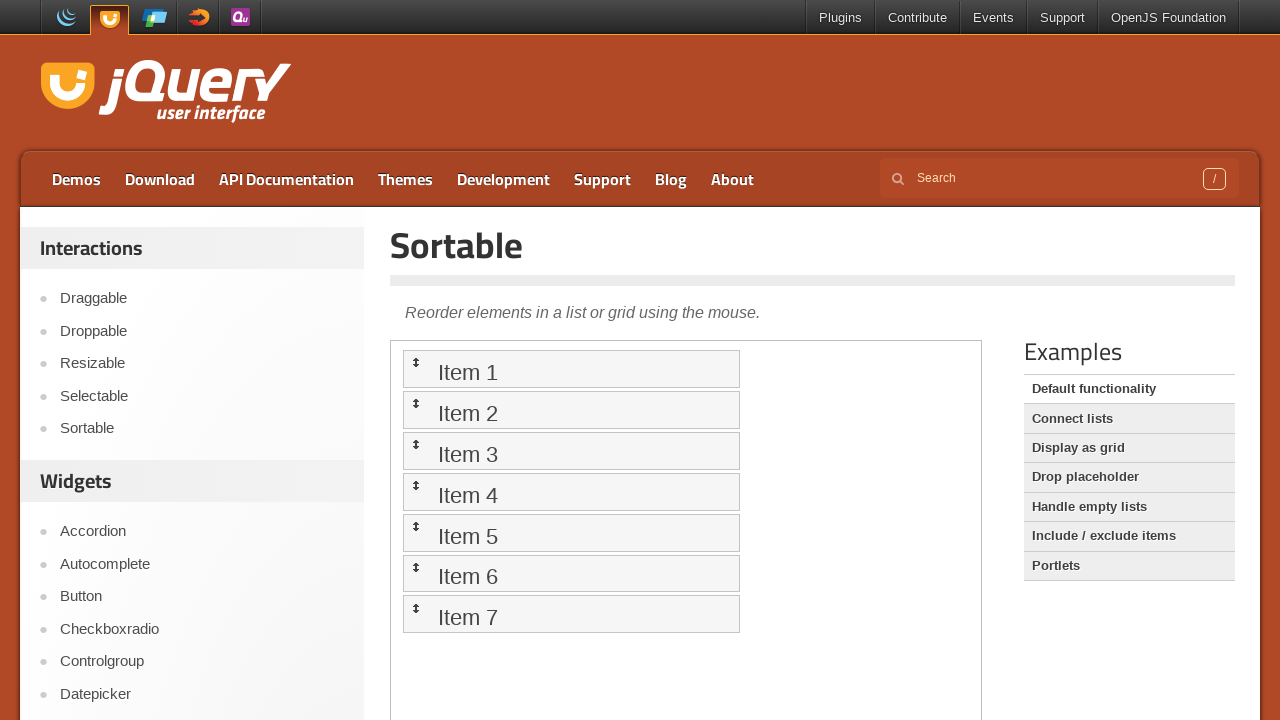

Dragged item 6 and dropped it at item 3's position to reorder the list at (571, 451)
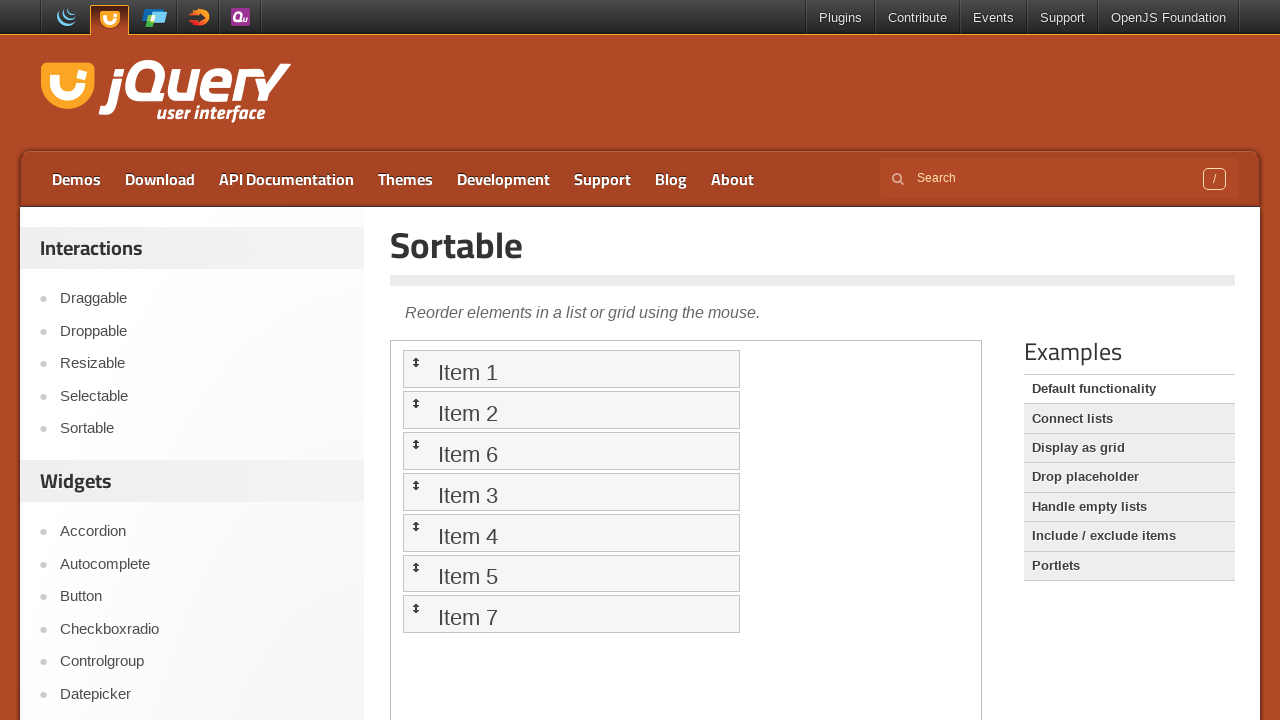

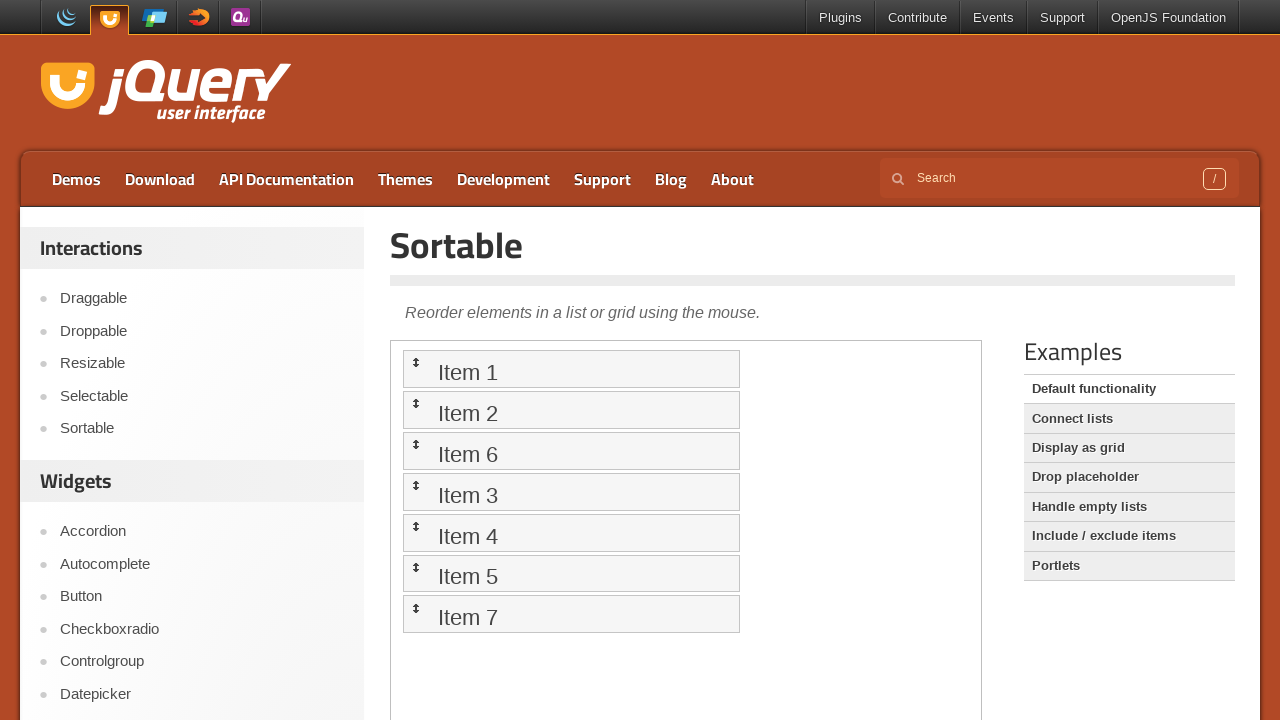